Tests handling JavaScript confirm dialog by clicking a link that triggers a confirm box, then dismissing it

Starting URL: https://www.selenium.dev/documentation/en/webdriver/js_alerts_prompts_and_confirmations/

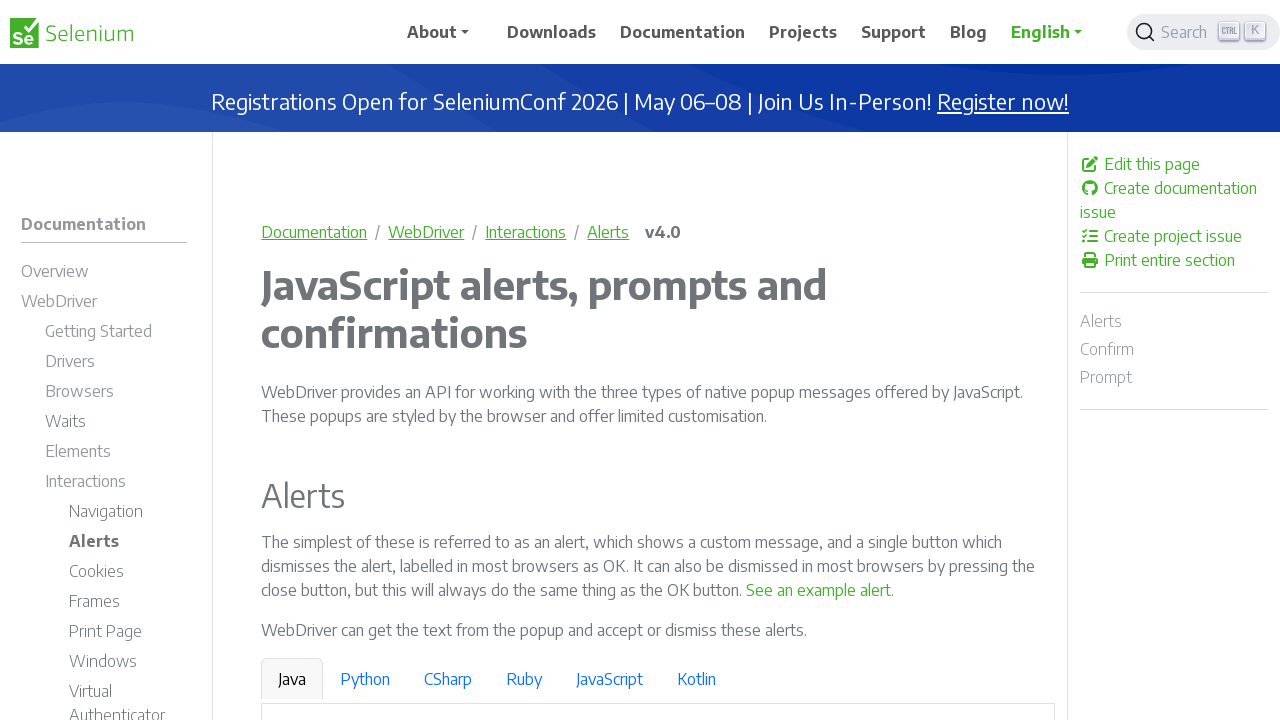

Set up dialog handler to dismiss confirm dialogs
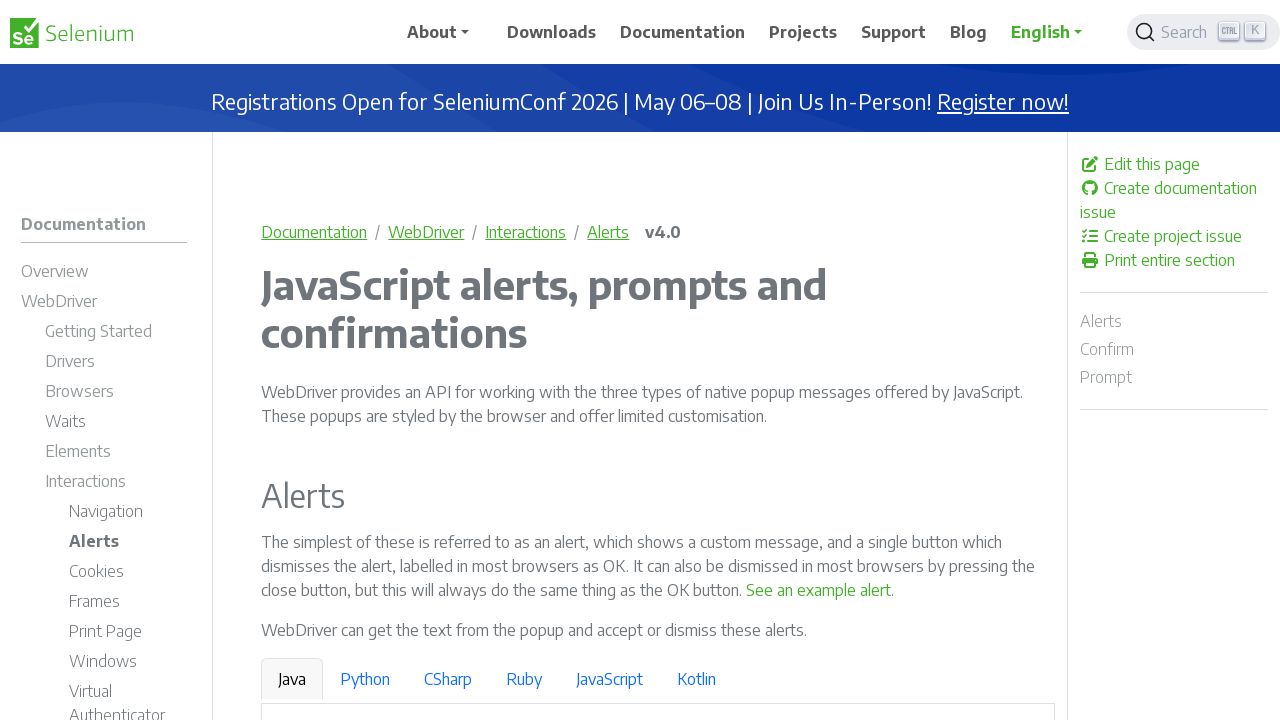

Clicked link to trigger confirm dialog at (964, 361) on a[onclick*='window.confirm']
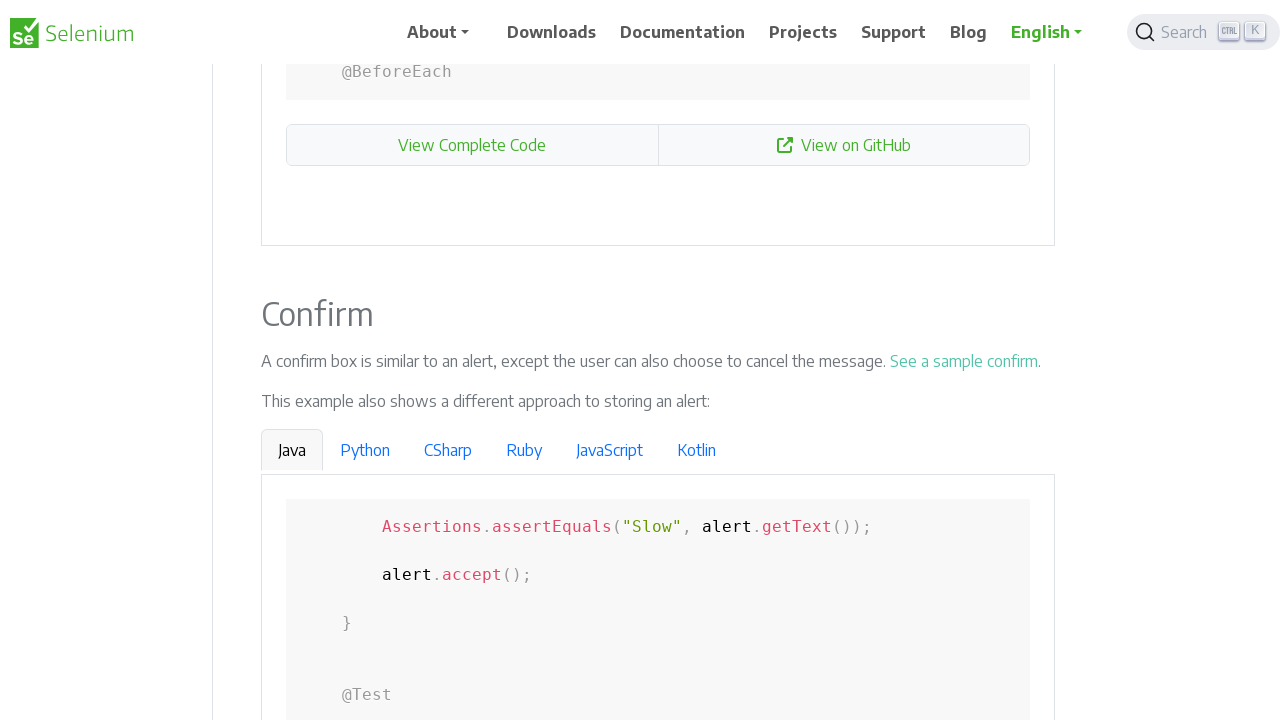

Waited for confirm dialog to be dismissed
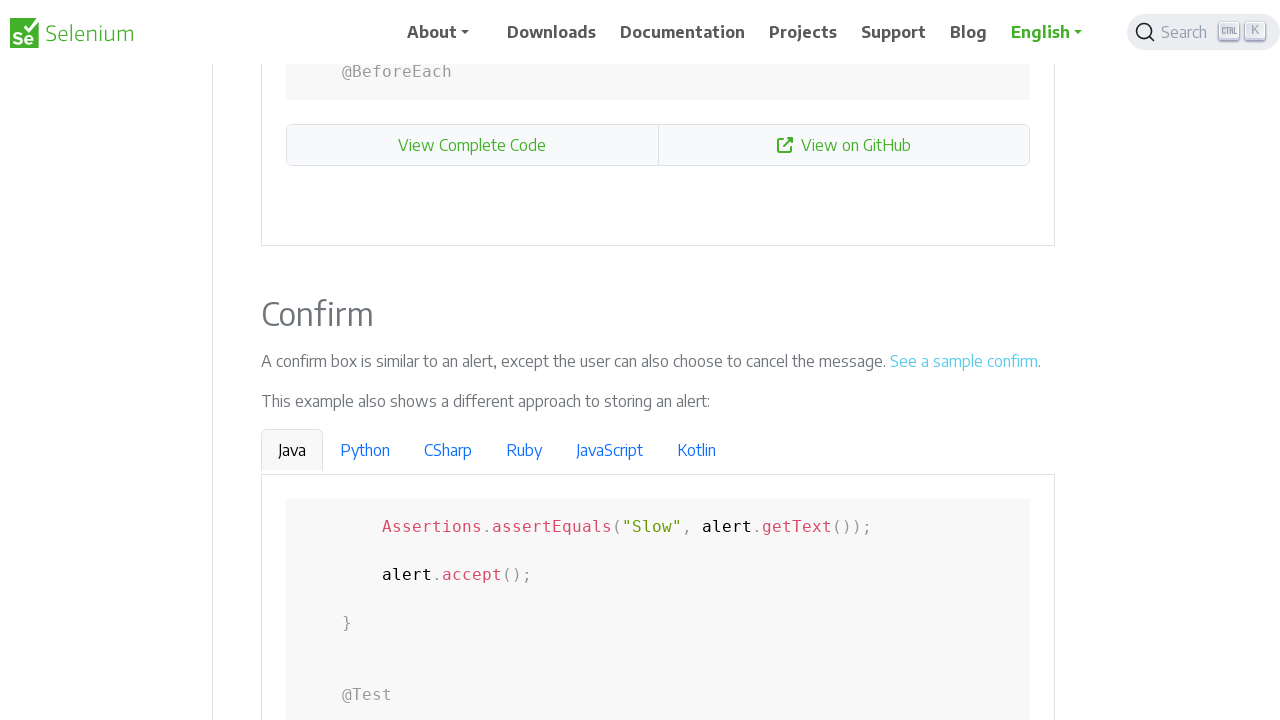

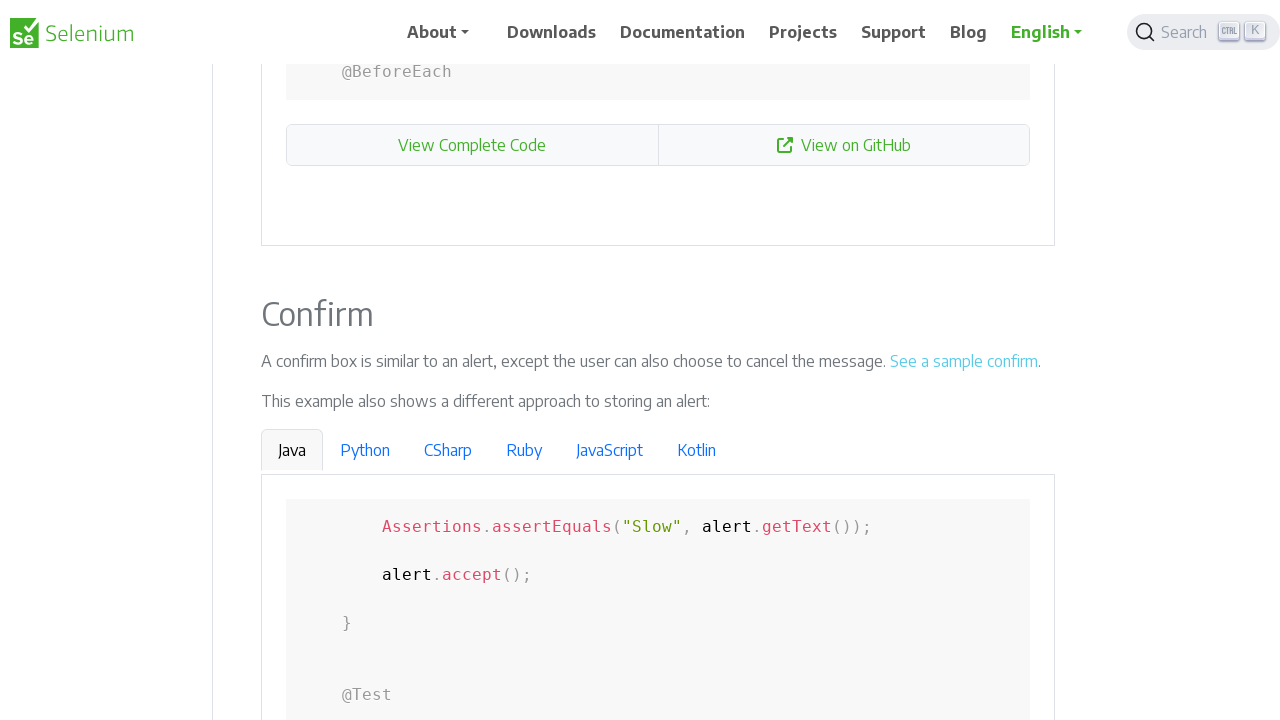